Navigates to Sauce Labs website, then navigates to The Useless Web website, verifying both pages load successfully.

Starting URL: https://www.saucelabs.com

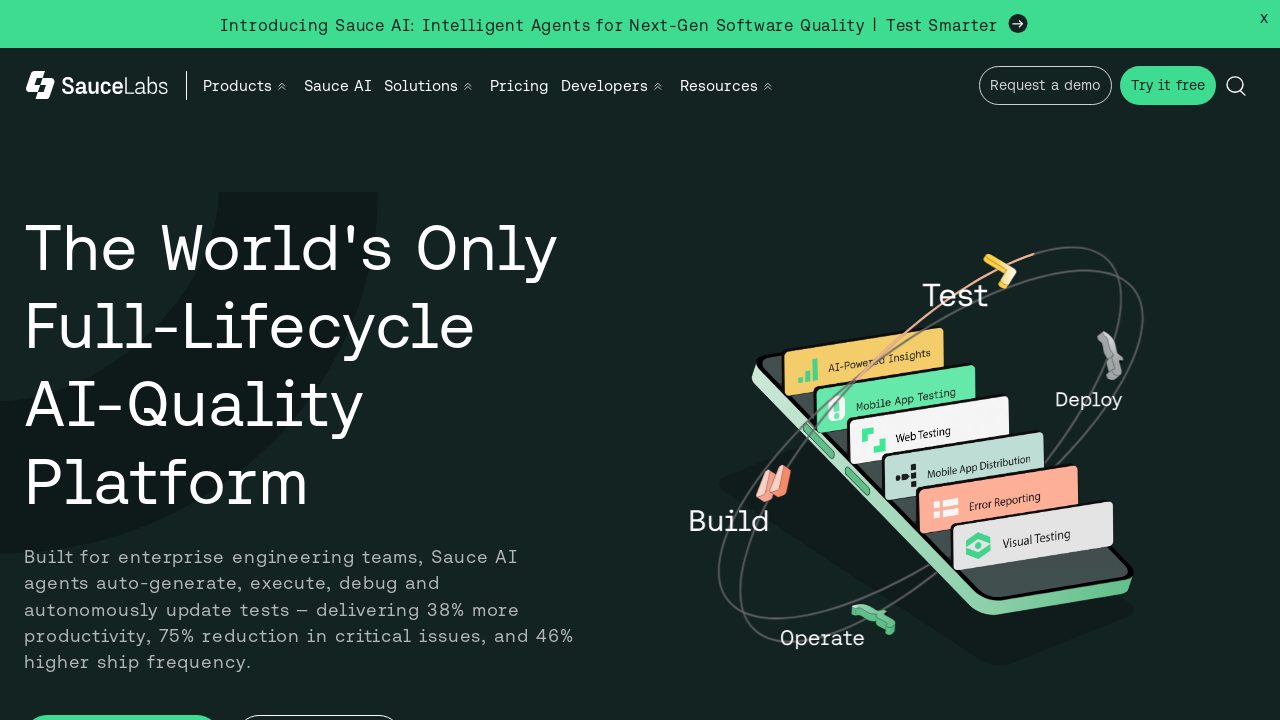

Sauce Labs page loaded successfully (domcontentloaded)
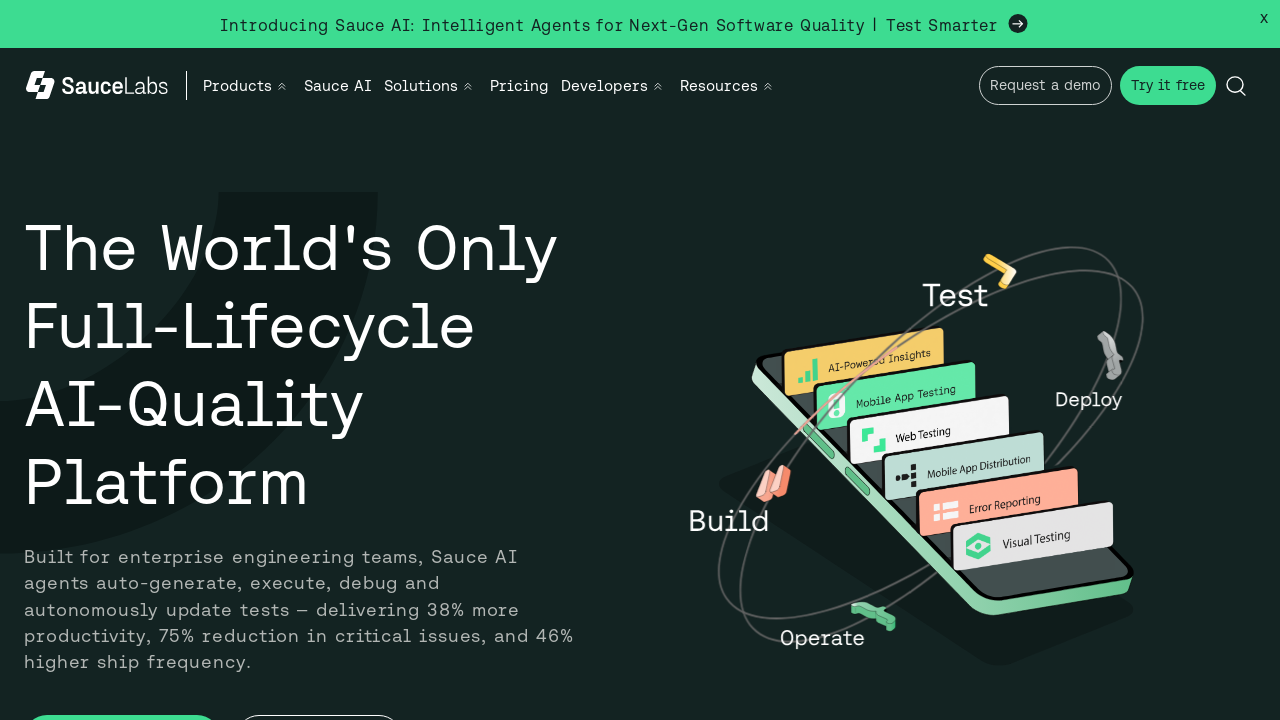

Navigated to The Useless Web website
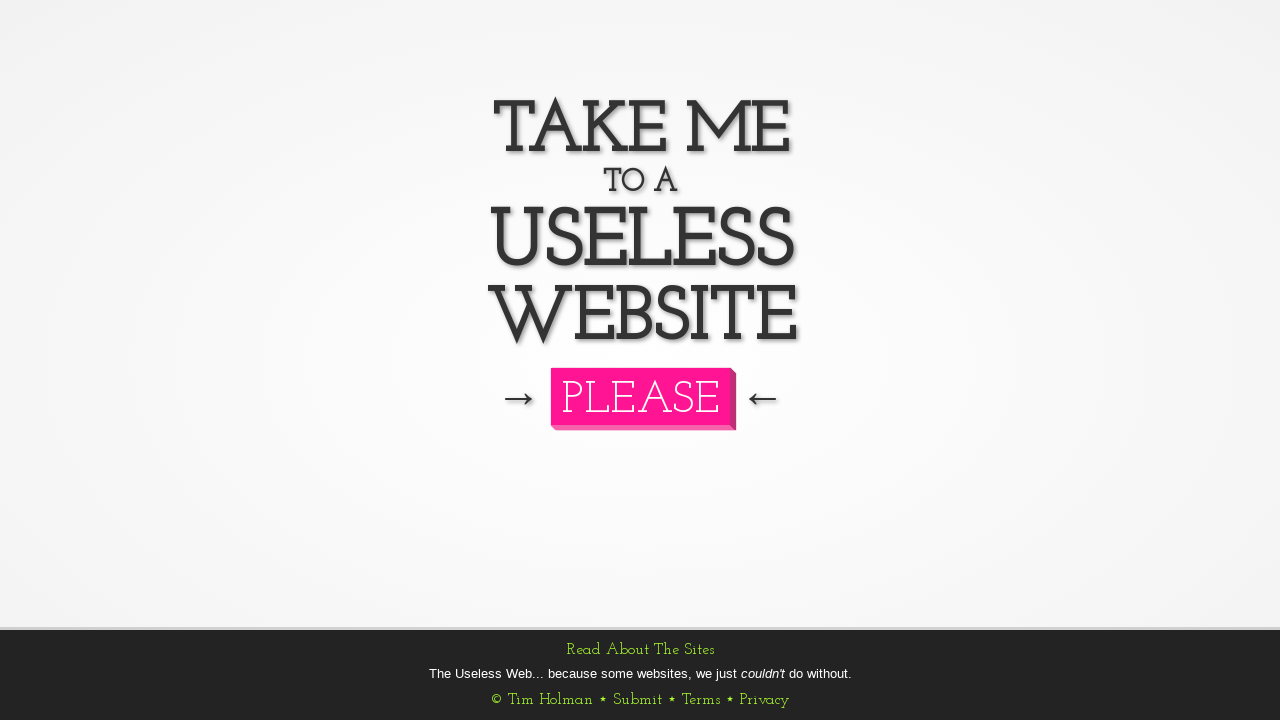

The Useless Web page loaded successfully (domcontentloaded)
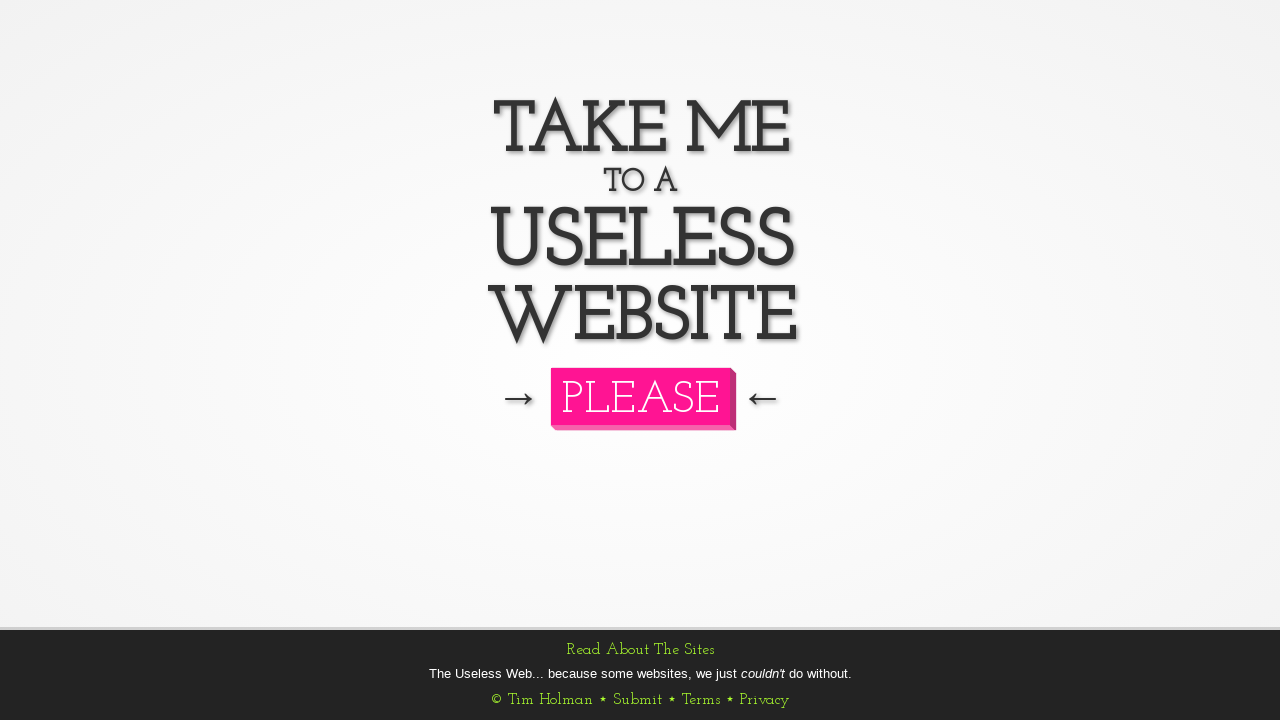

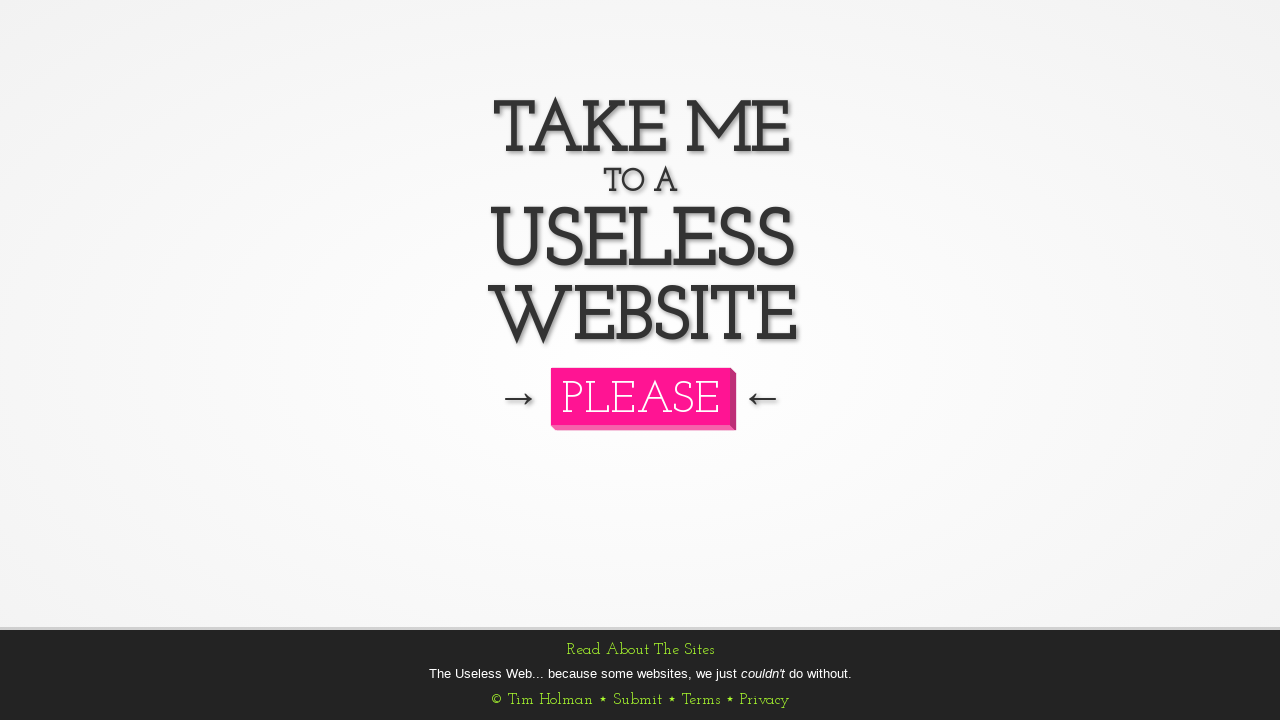